Tests the search functionality by opening the search dialog, typing a query, and clicking on a search suggestion to navigate to the expected page.

Starting URL: https://playwright.dev/

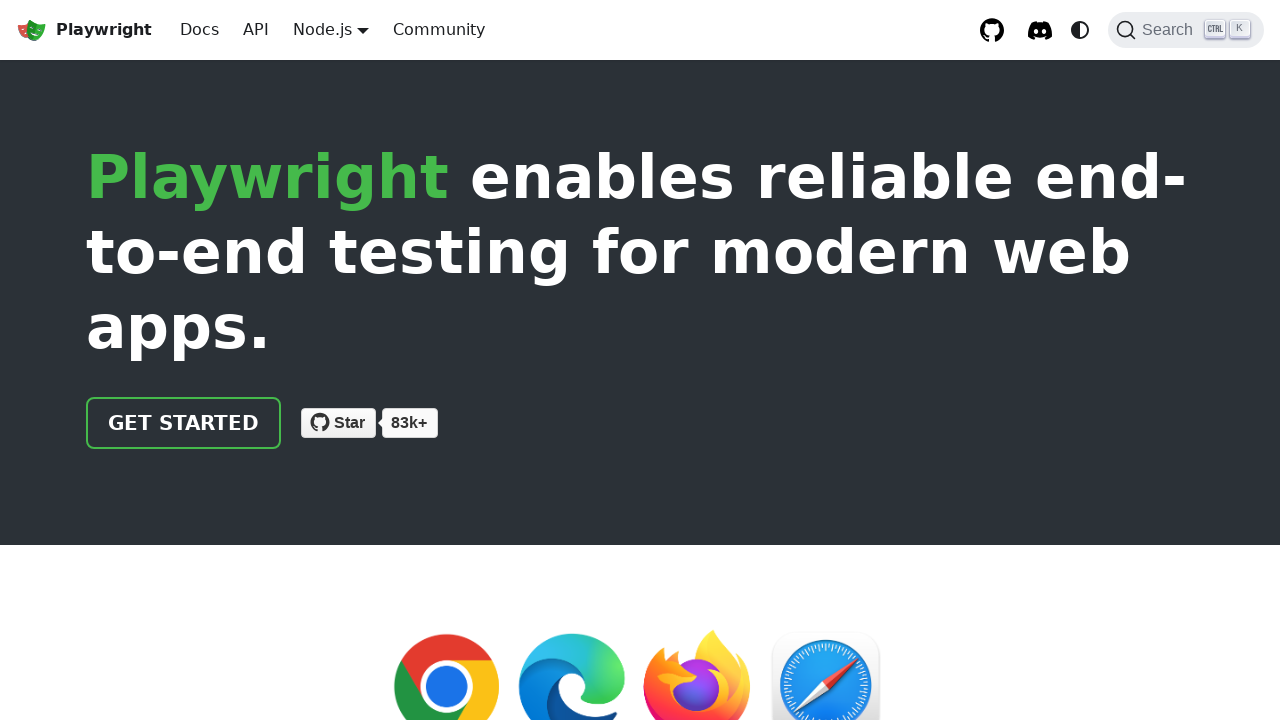

Clicked search button in navigation menu at (1171, 30) on [class*="navbar__items--right"] [class="DocSearch-Button-Placeholder"]
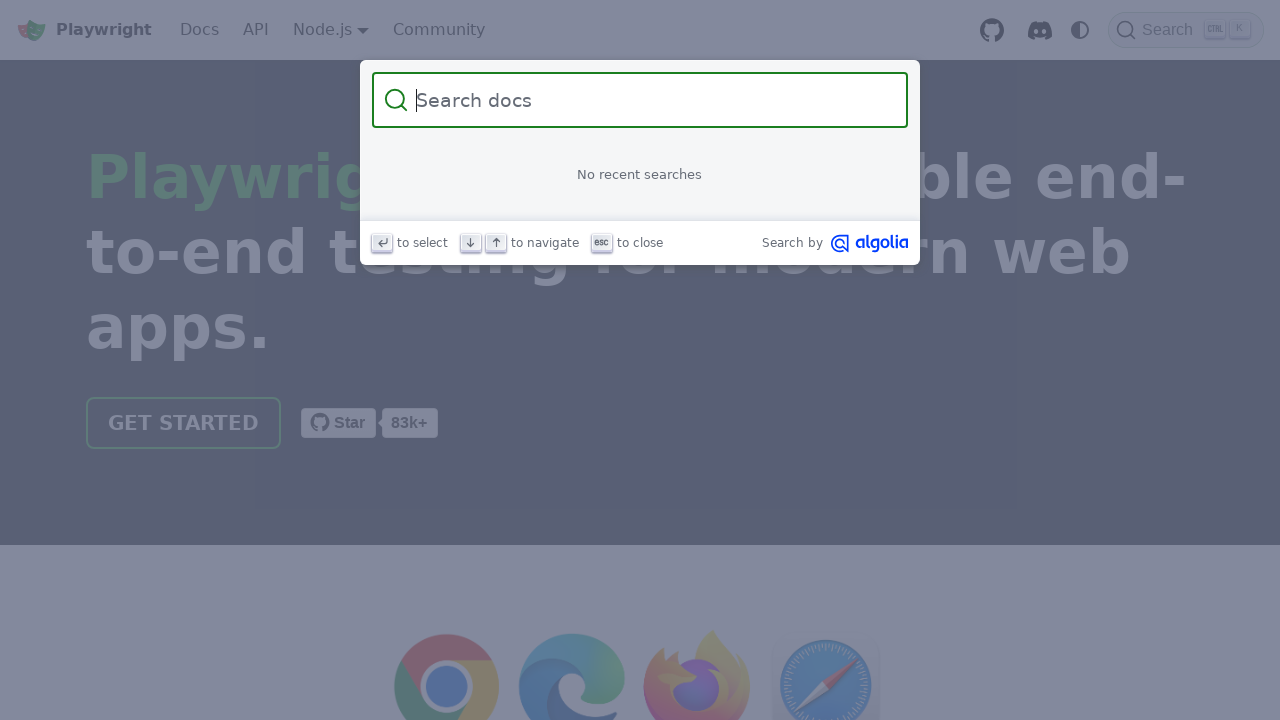

Typed 'ins' in search input field on input[class=DocSearch-Input]
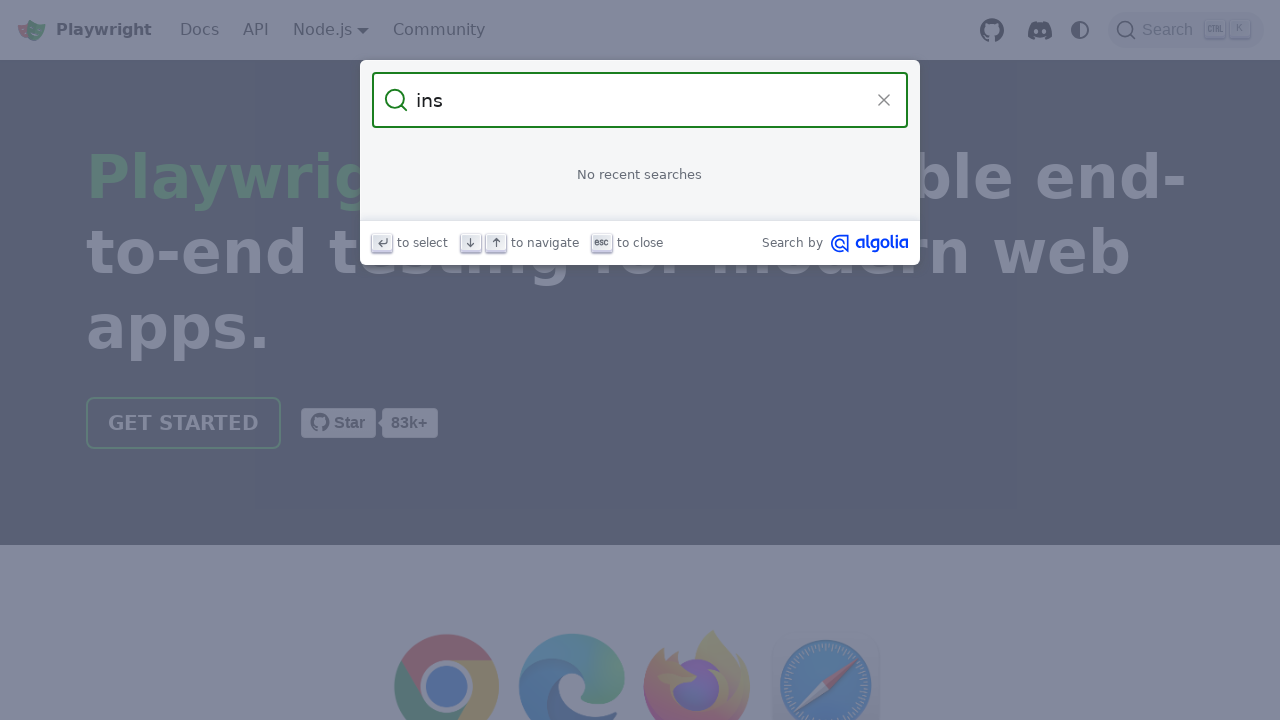

Clicked on search suggestion for installing playwright at (651, 246) on a[href*="installing-playwright"] span[class="DocSearch-Hit-title"]
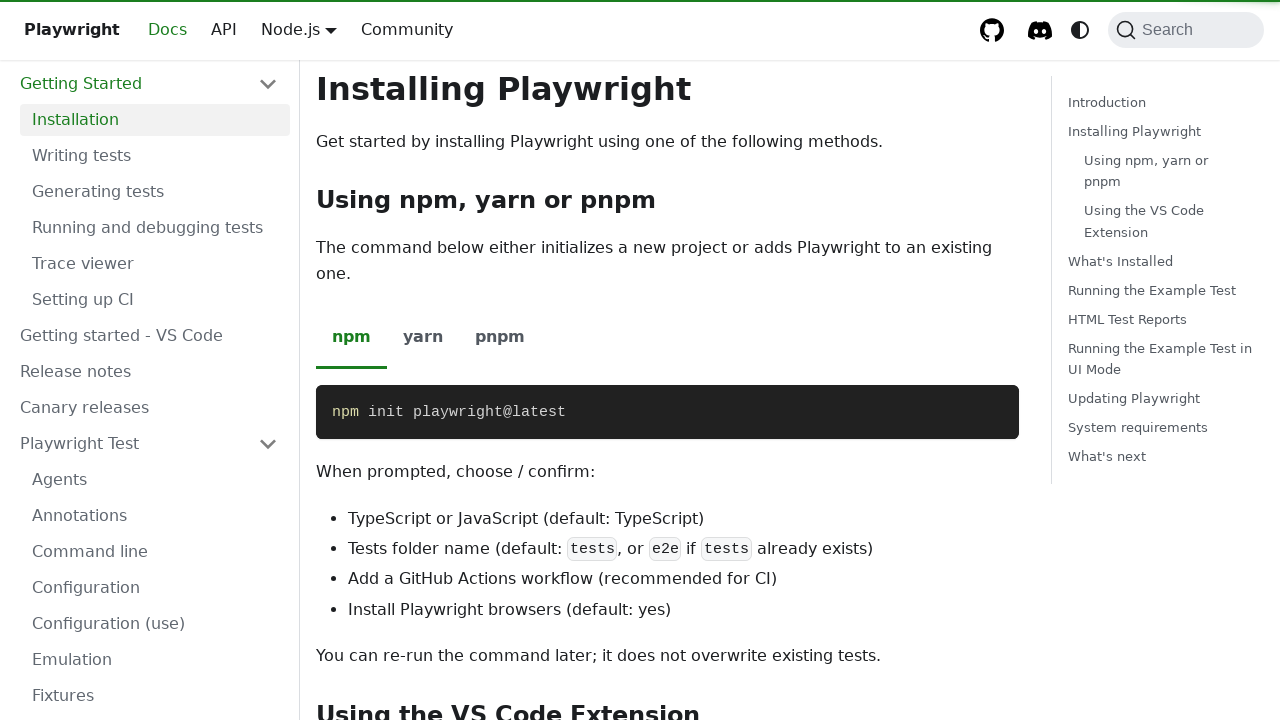

Verified that installing playwright page loaded successfully
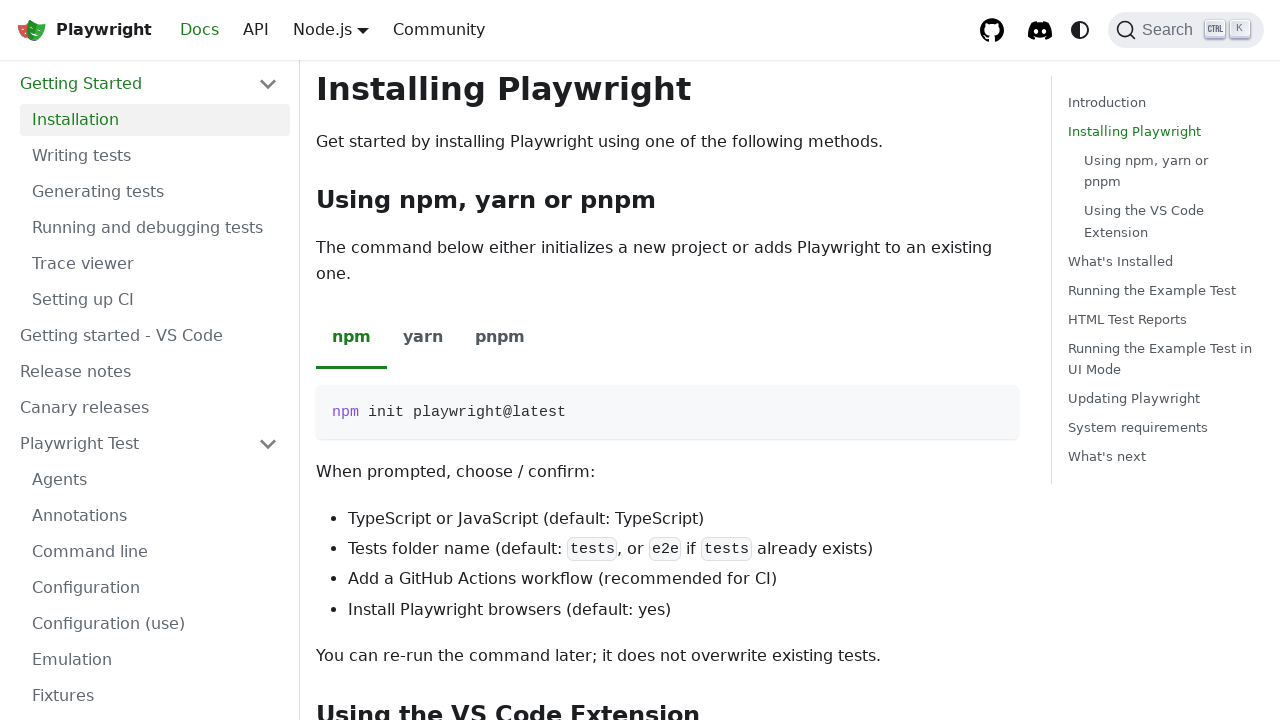

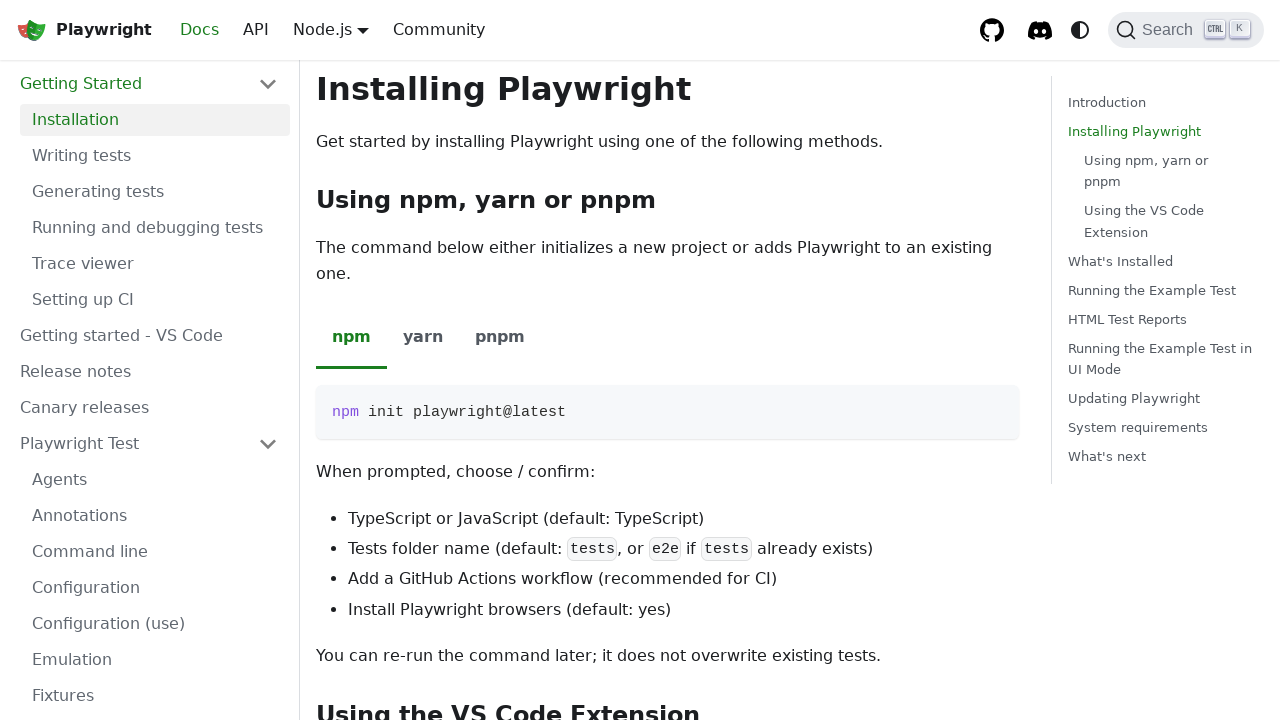